Navigates to Team page and verifies all creator names match expected list

Starting URL: http://www.99-bottles-of-beer.net/

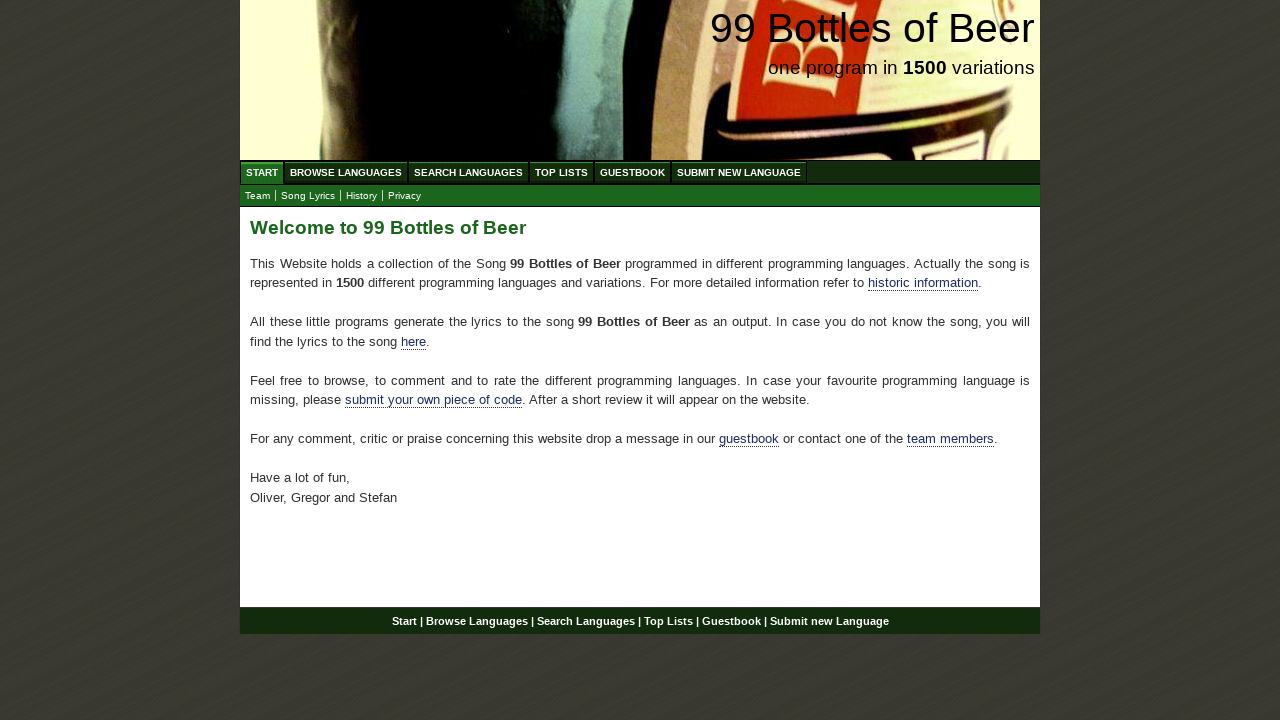

Clicked on Team link at (258, 196) on xpath=//a[text()='Team']
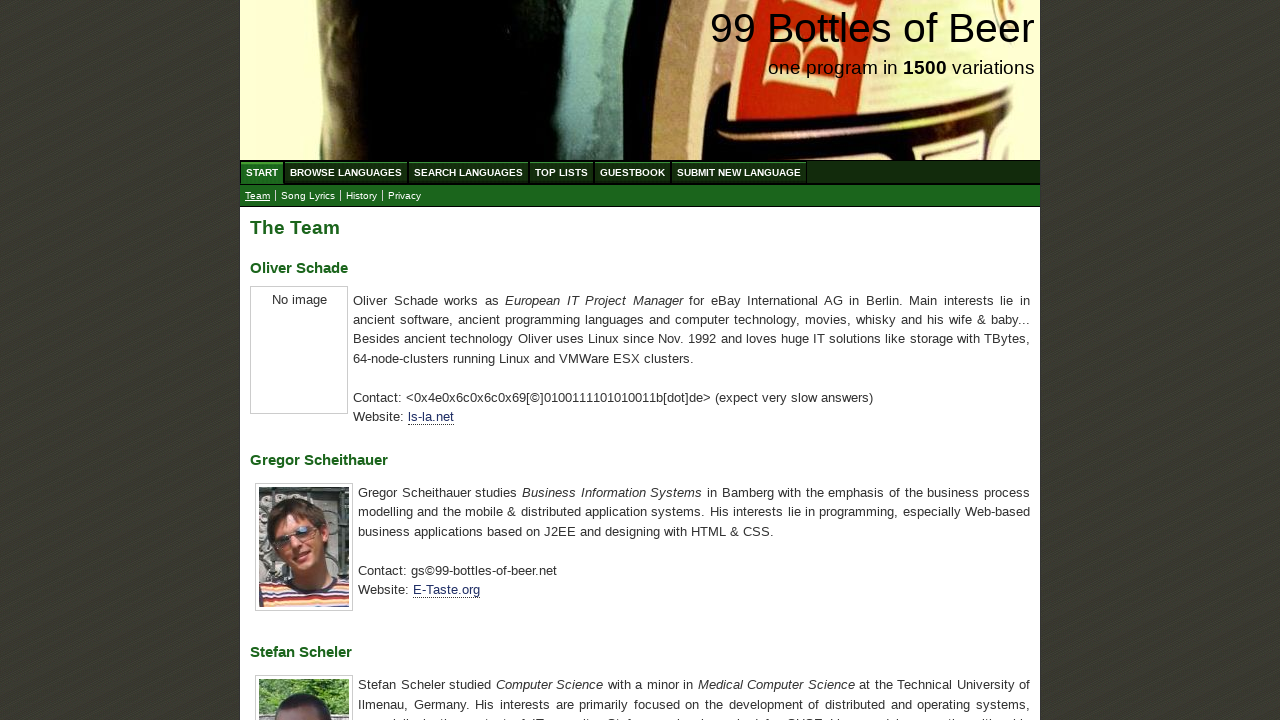

Located all h3 elements containing creator names
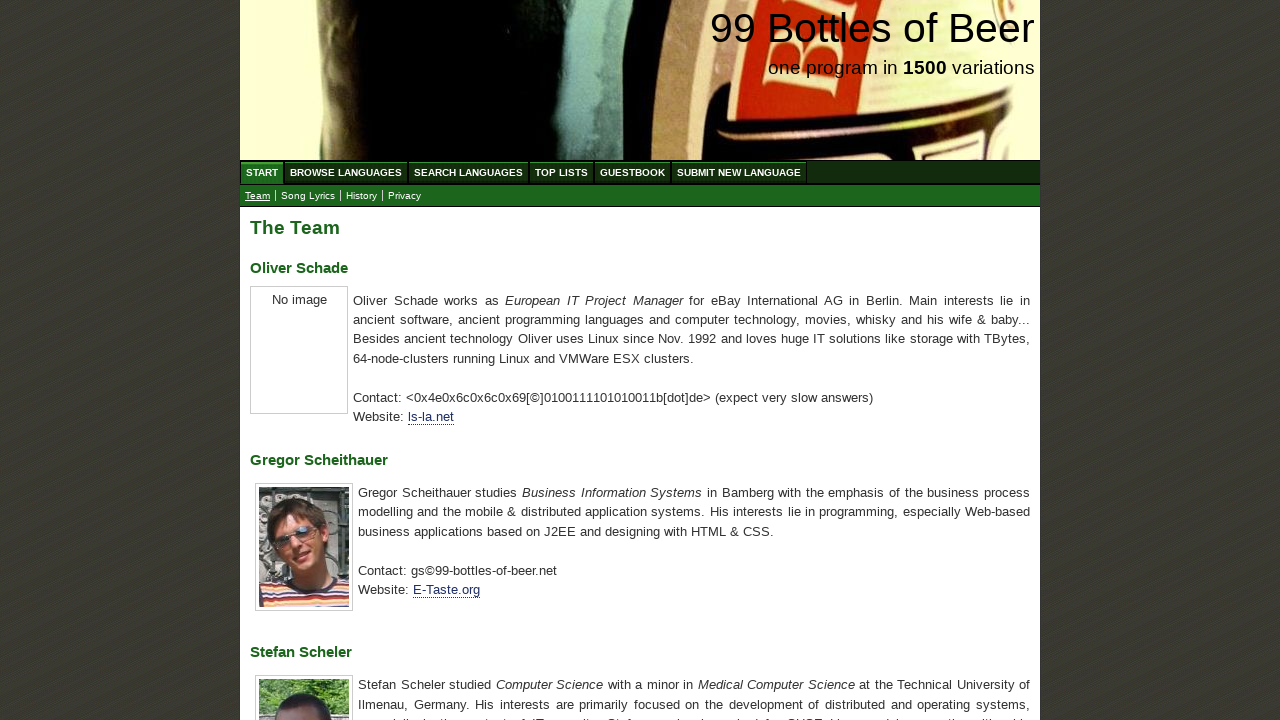

Extracted creator names: ['Oliver Schade', 'Gregor Scheithauer', 'Stefan Scheler']
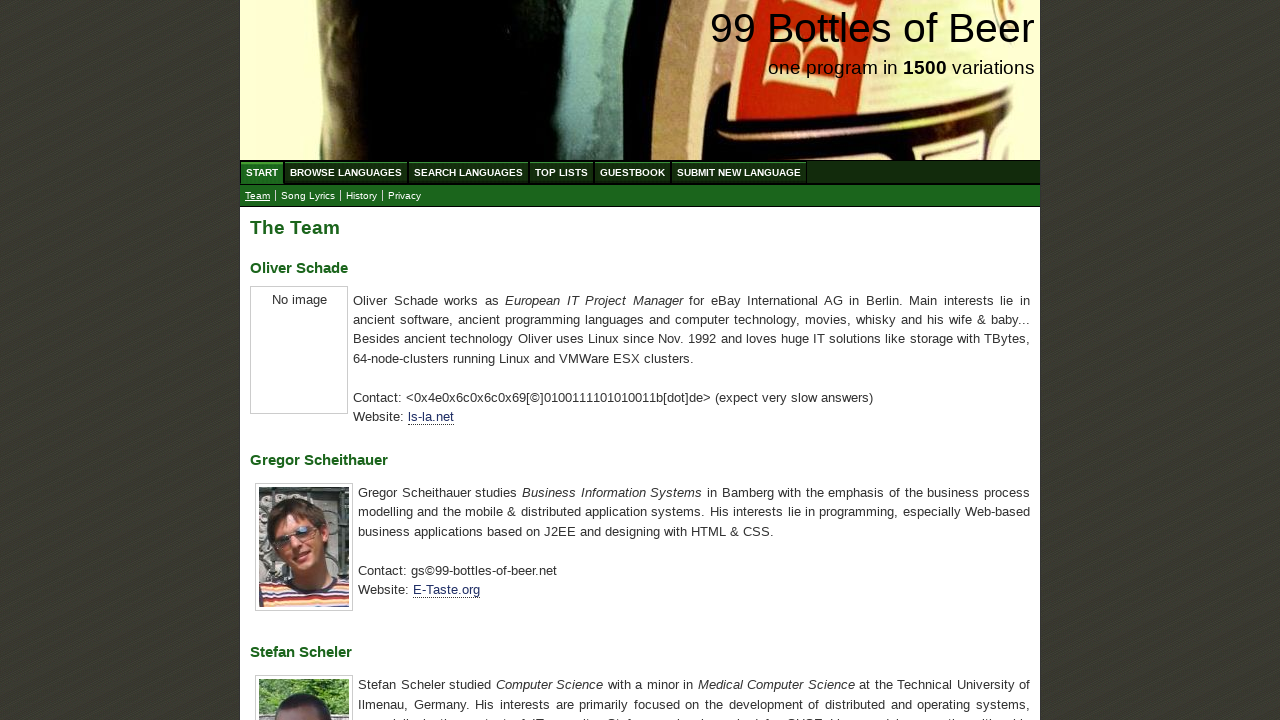

Set expected members list
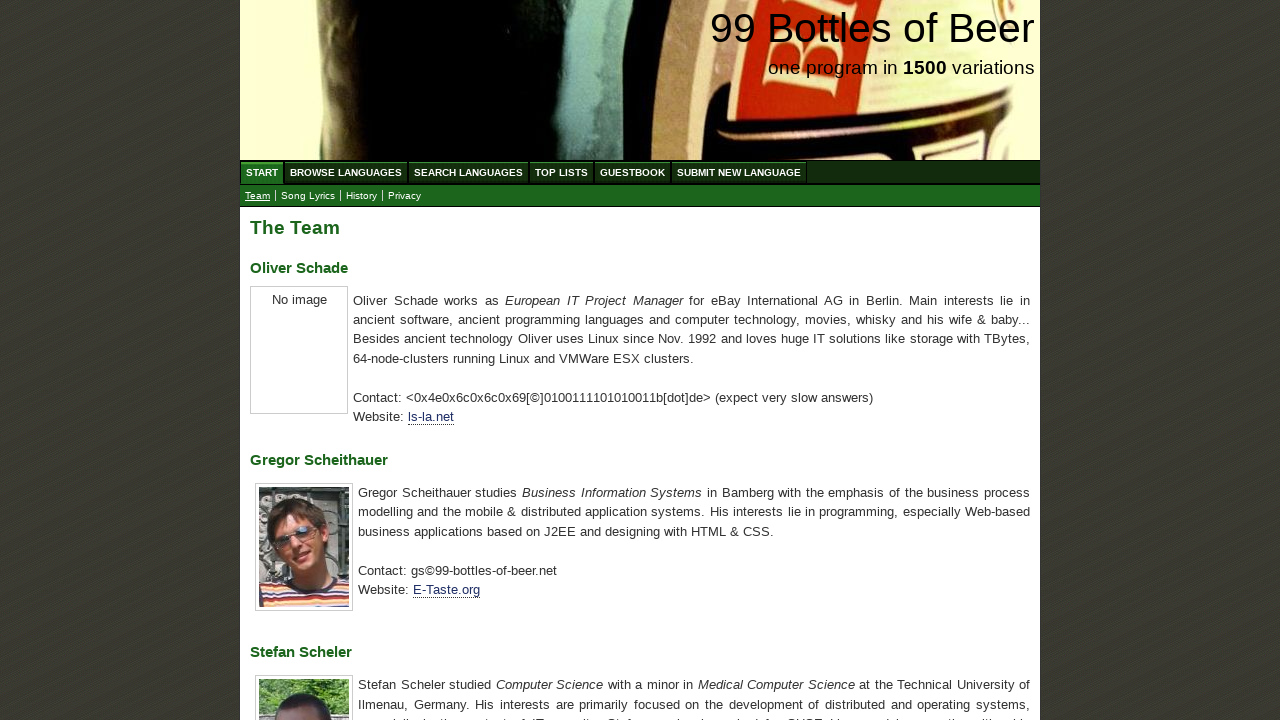

Verified creator names match expected list
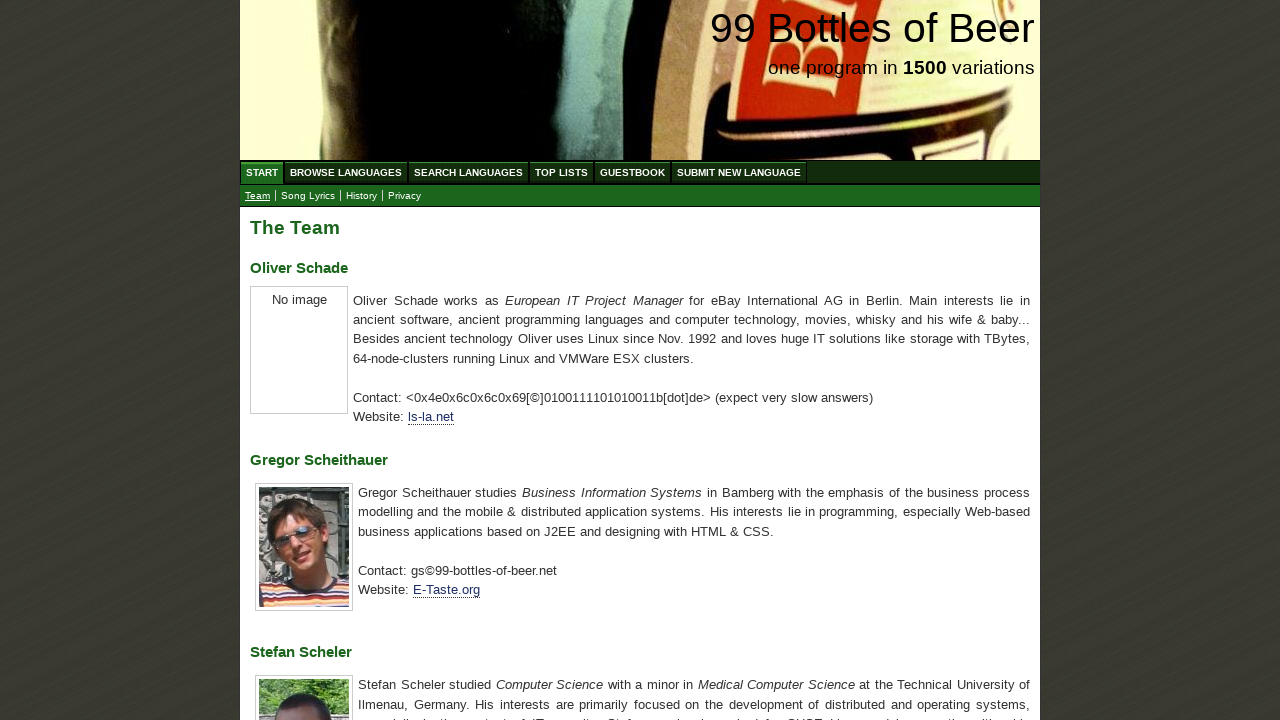

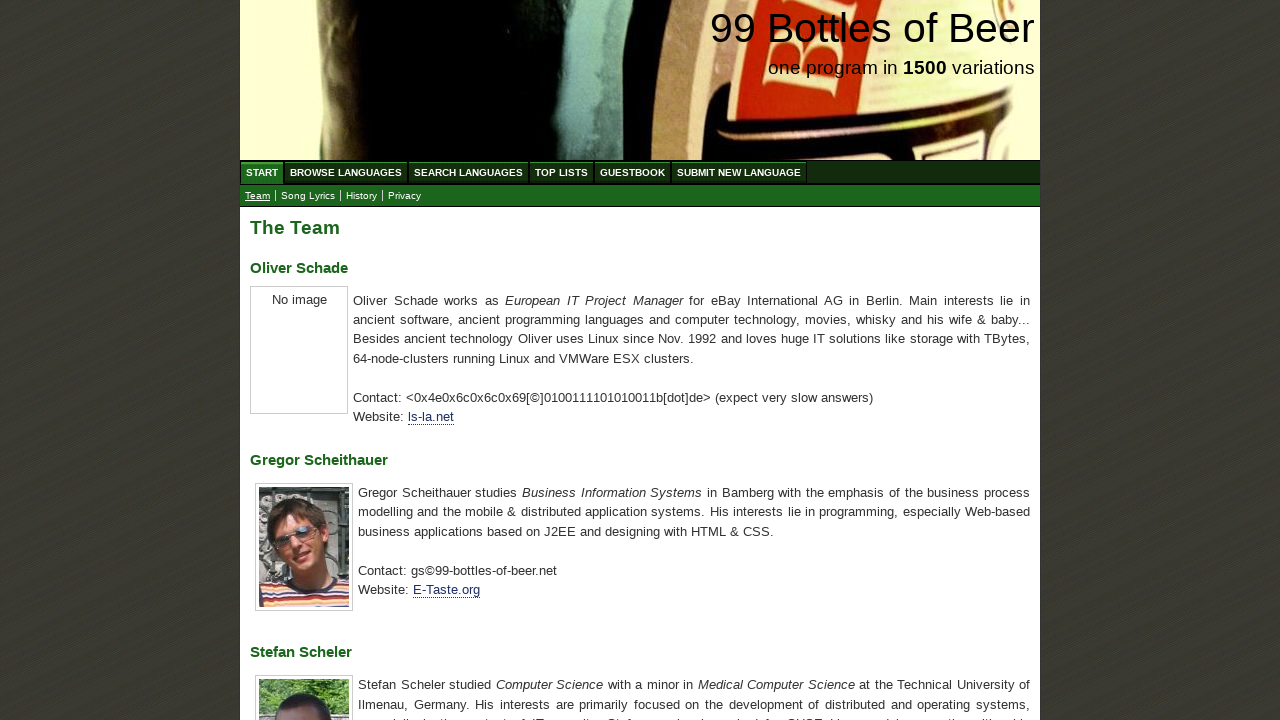